Tests keyboard input by pressing various keys and verifying the displayed result

Starting URL: https://the-internet.herokuapp.com/

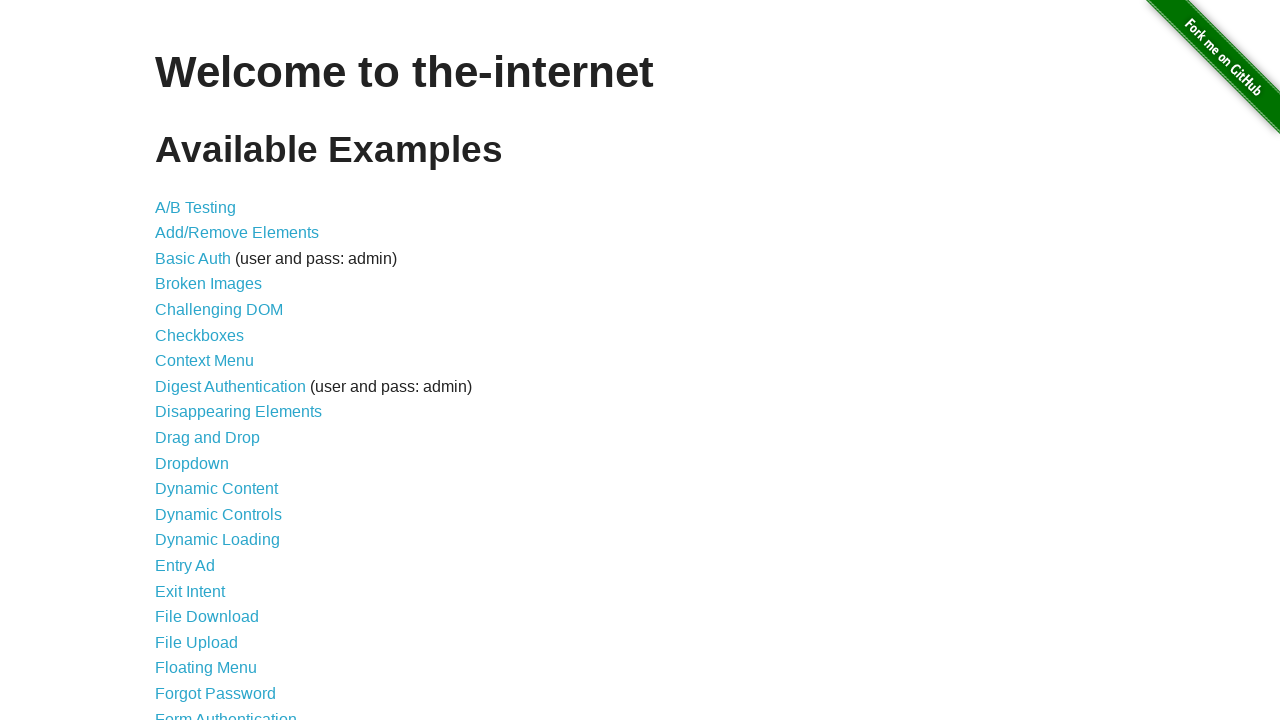

Clicked on Key Presses link at (200, 360) on text=Key Presses
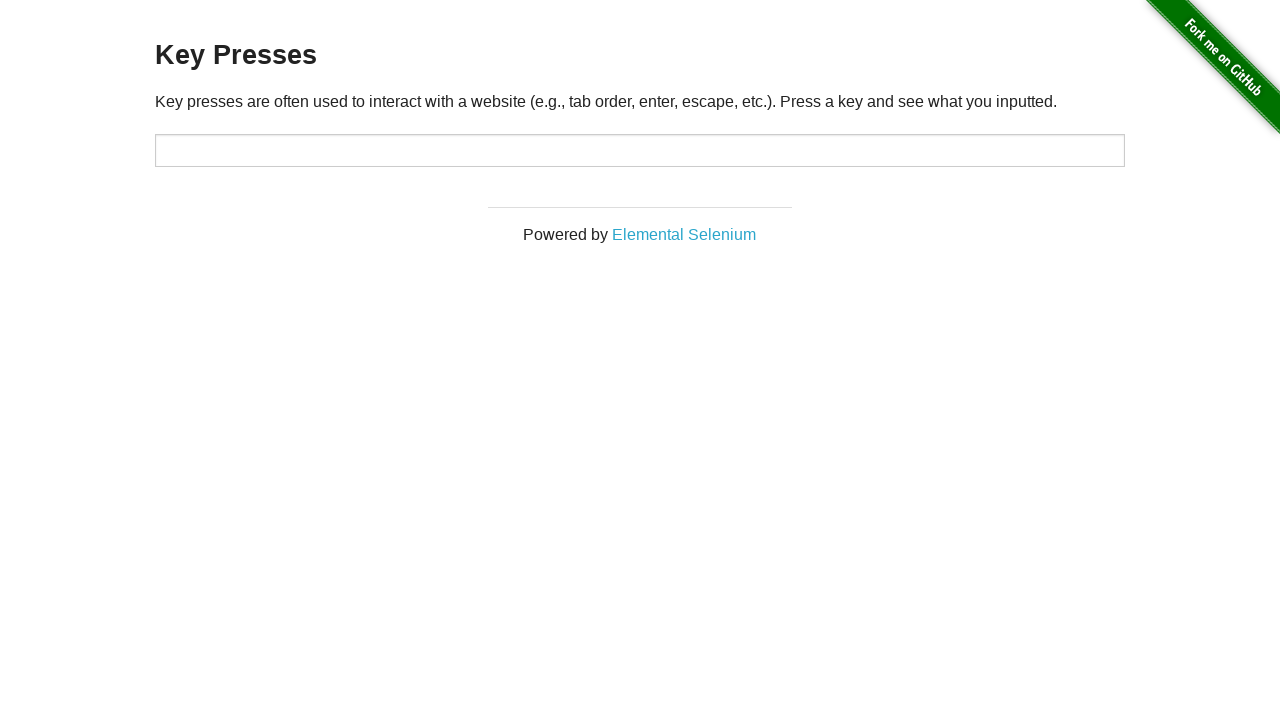

Pressed keyboard key 'A'
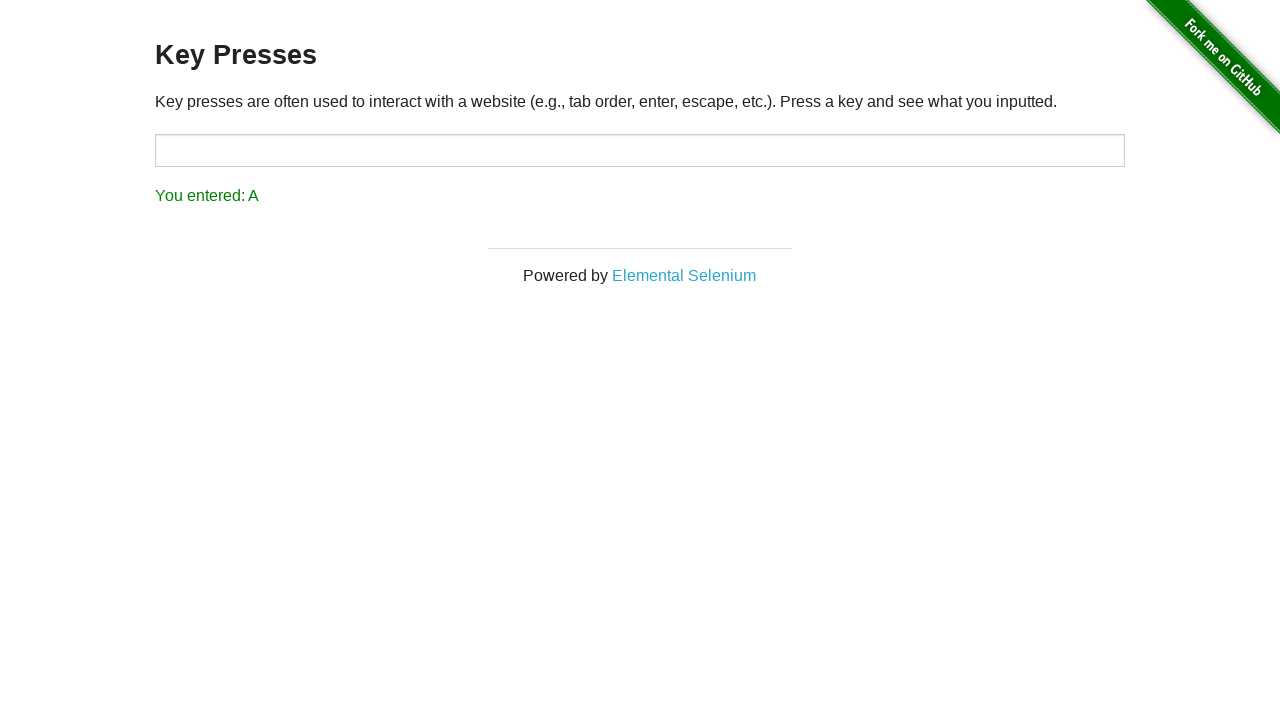

Verified result displays 'A'
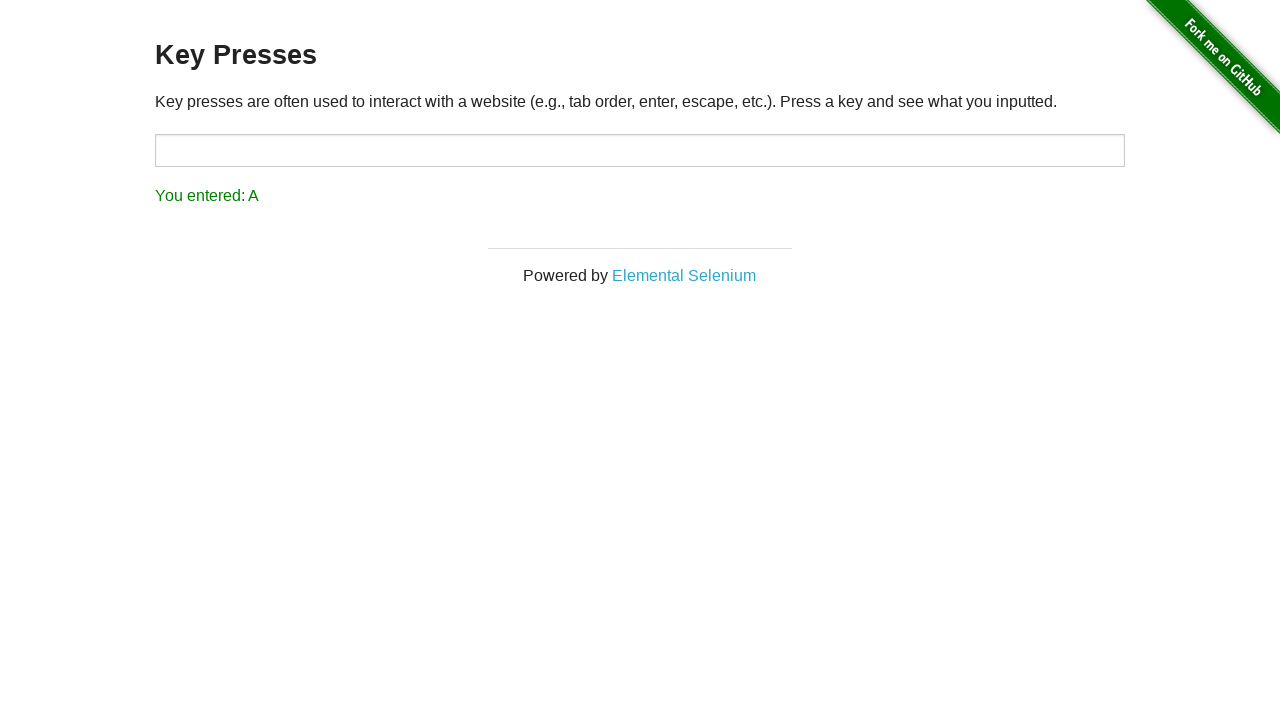

Pressed keyboard key 'B'
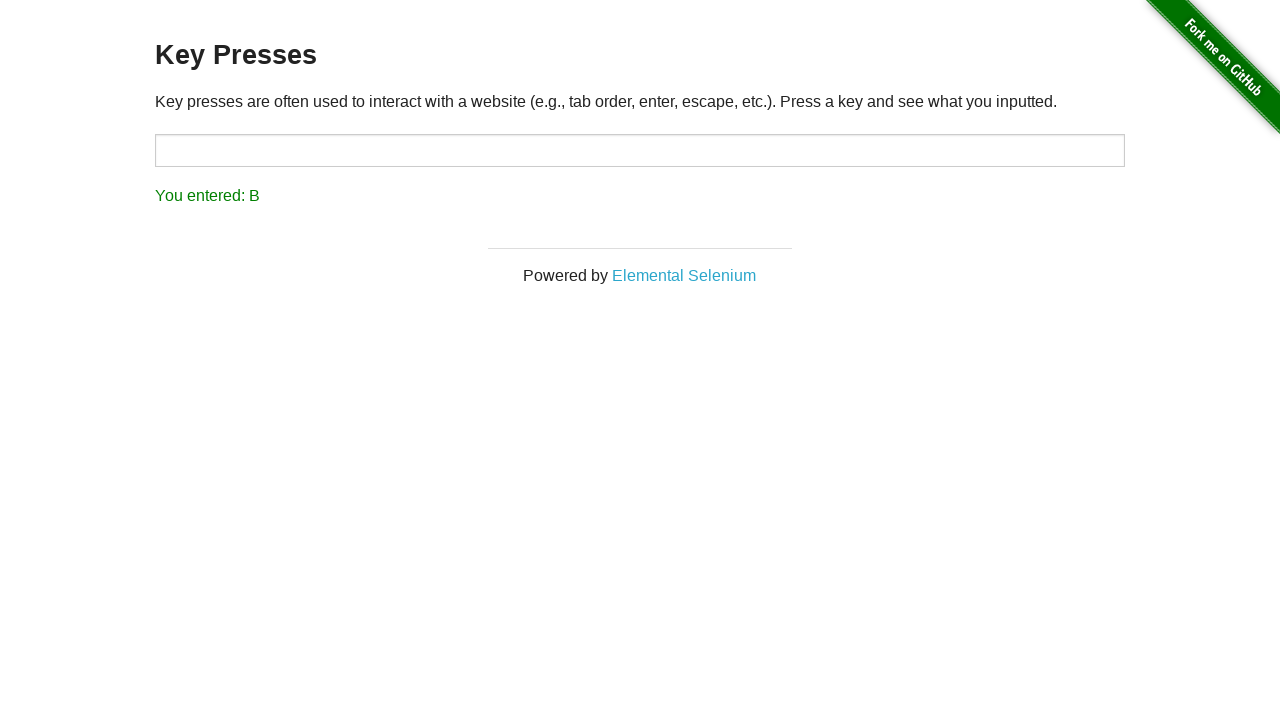

Verified result displays 'B'
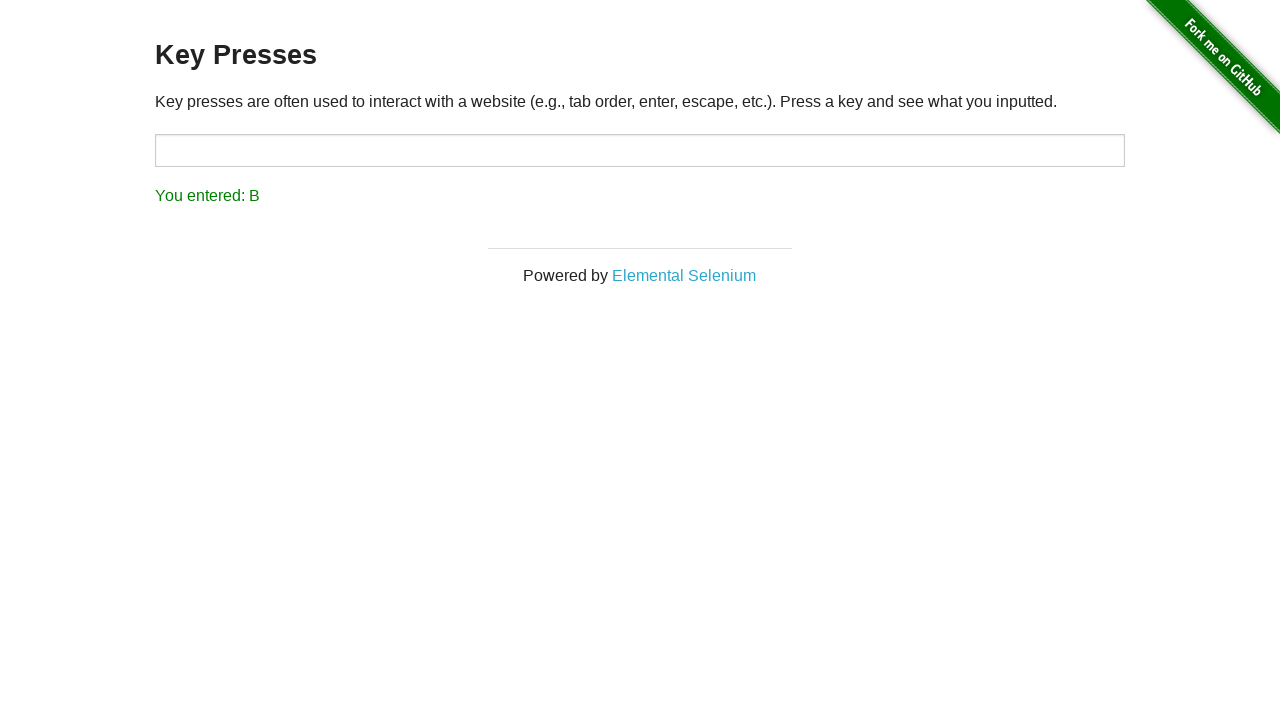

Pressed keyboard key 'C'
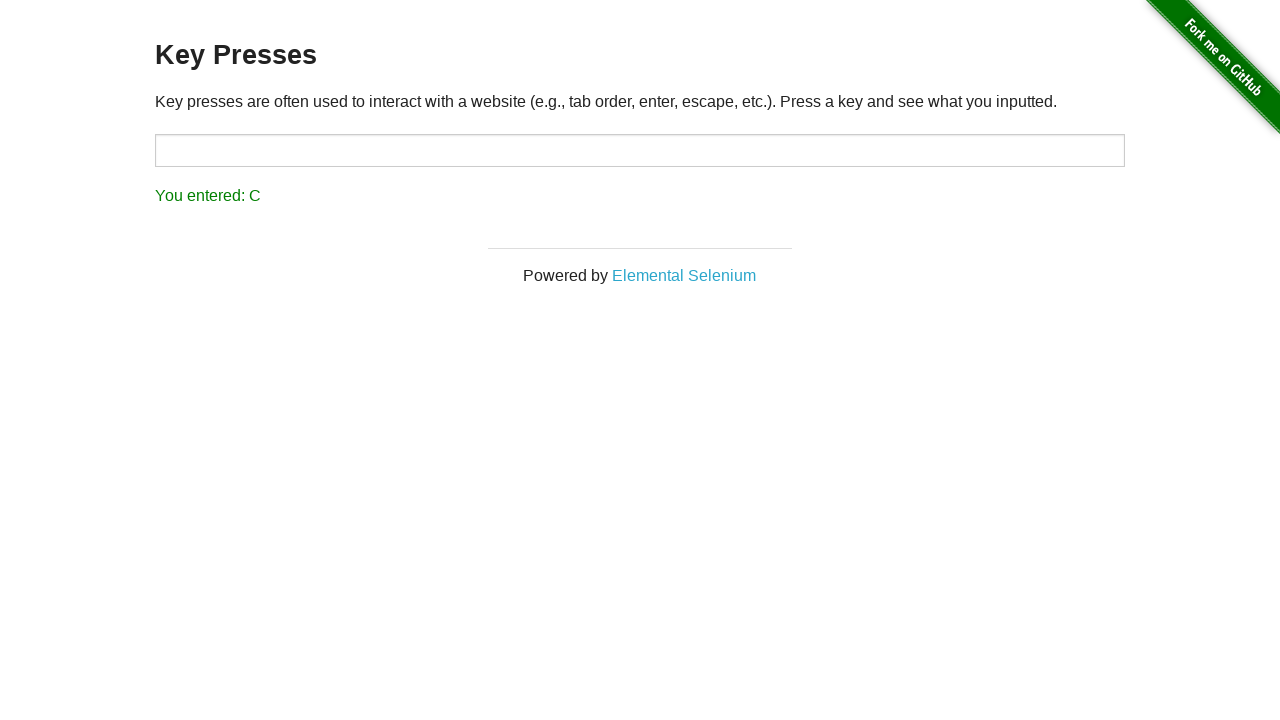

Verified result displays 'C'
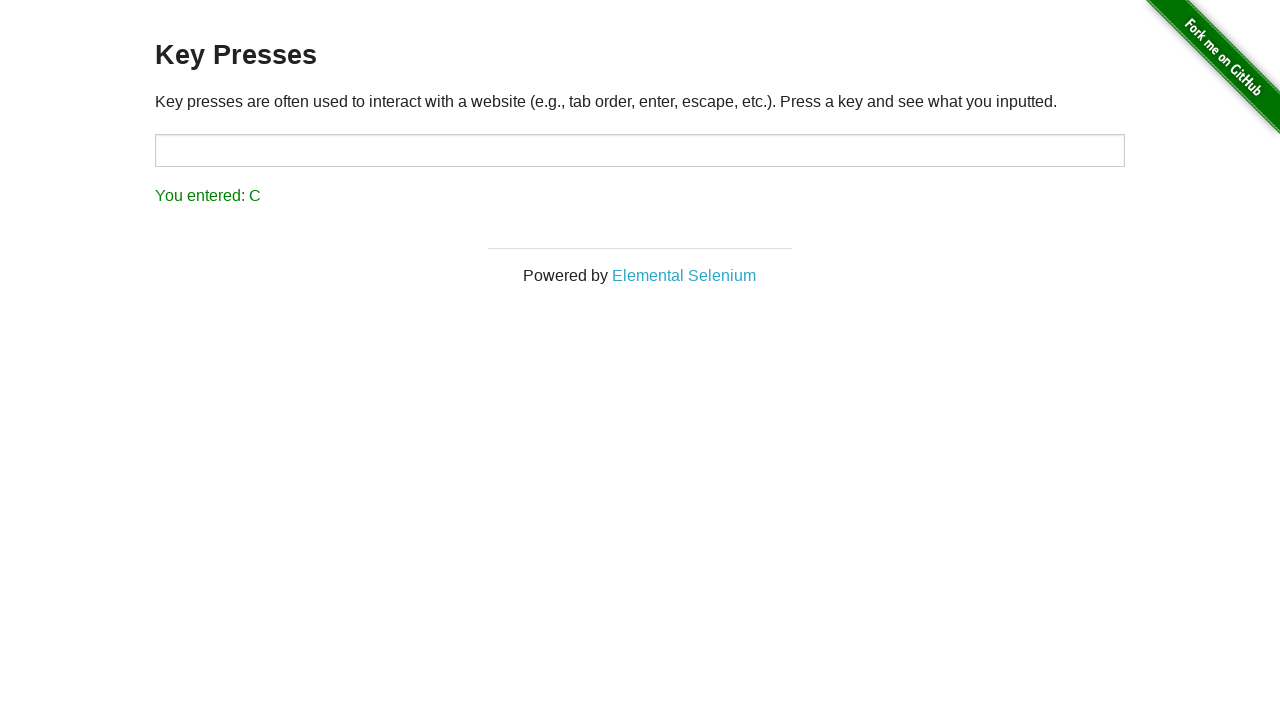

Pressed keyboard key 'D'
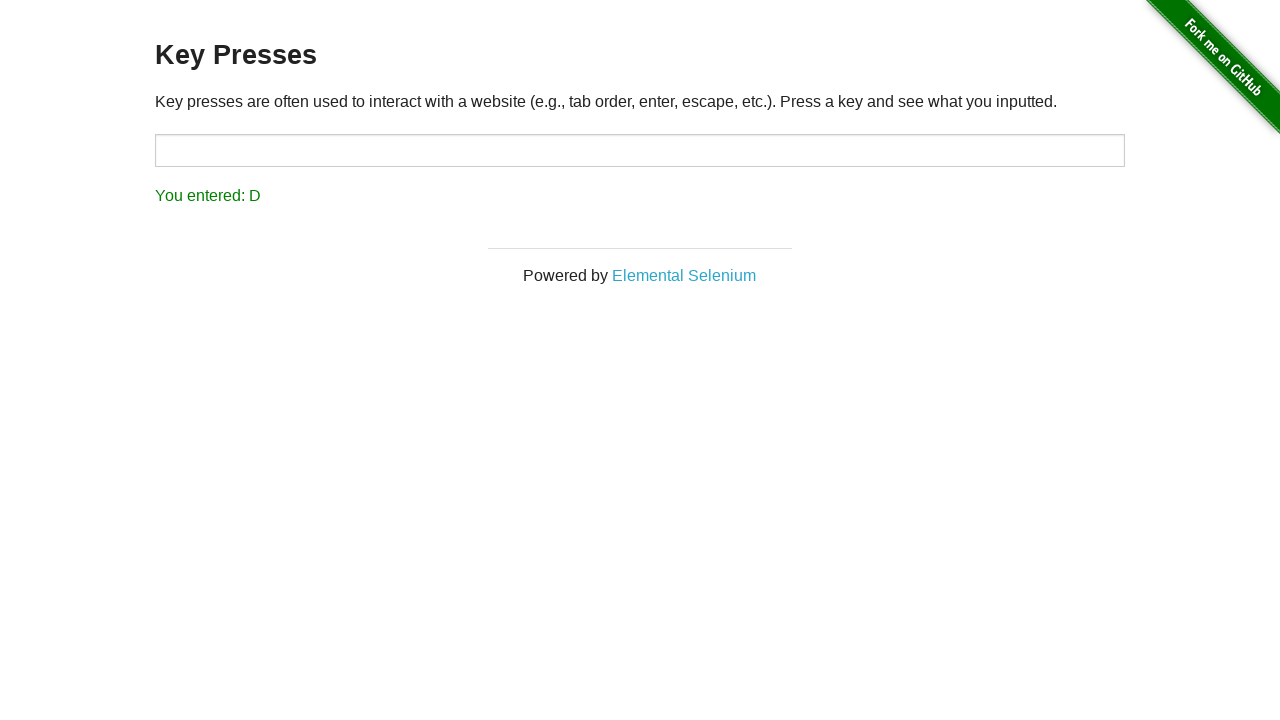

Verified result displays 'D'
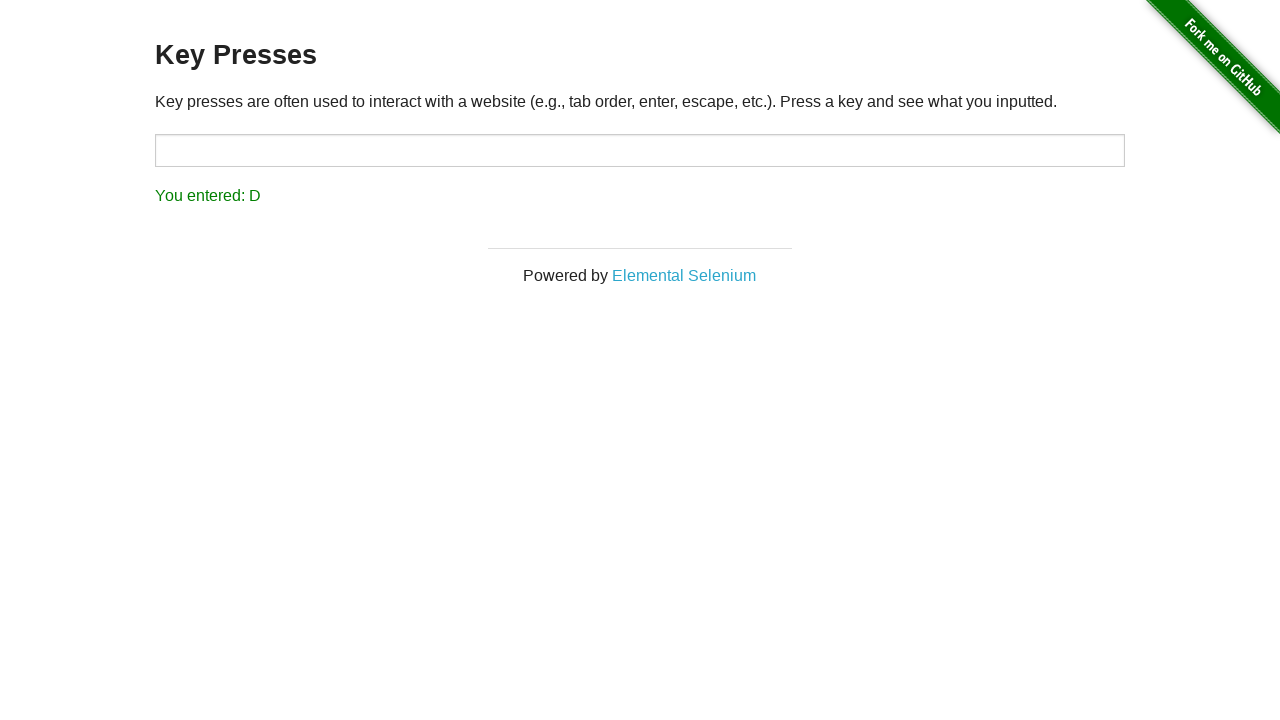

Pressed keyboard key 'E'
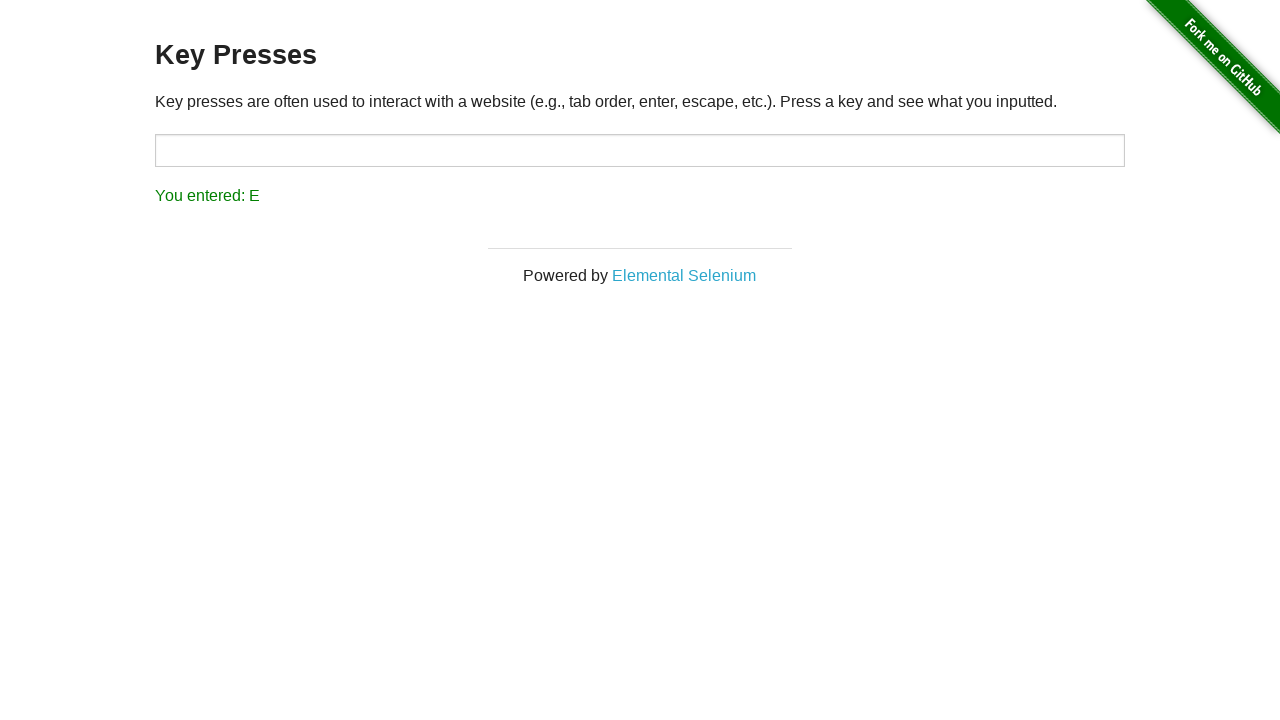

Verified result displays 'E'
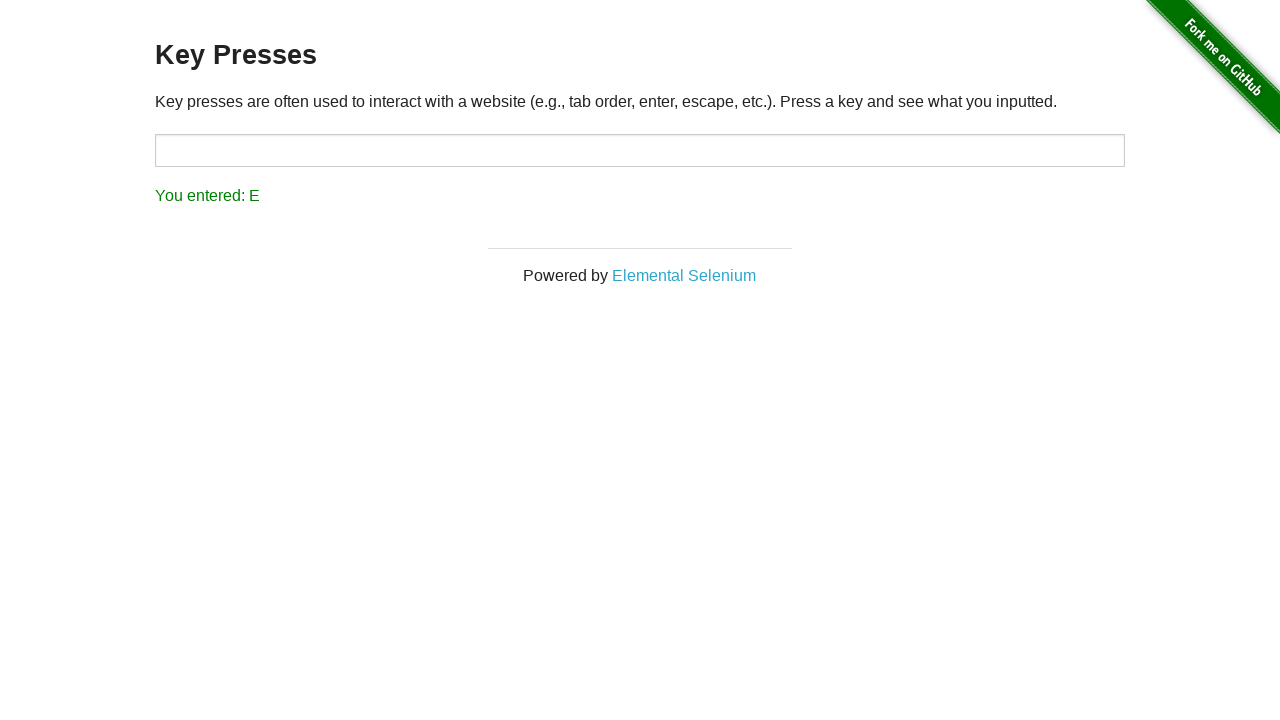

Pressed keyboard key 'F'
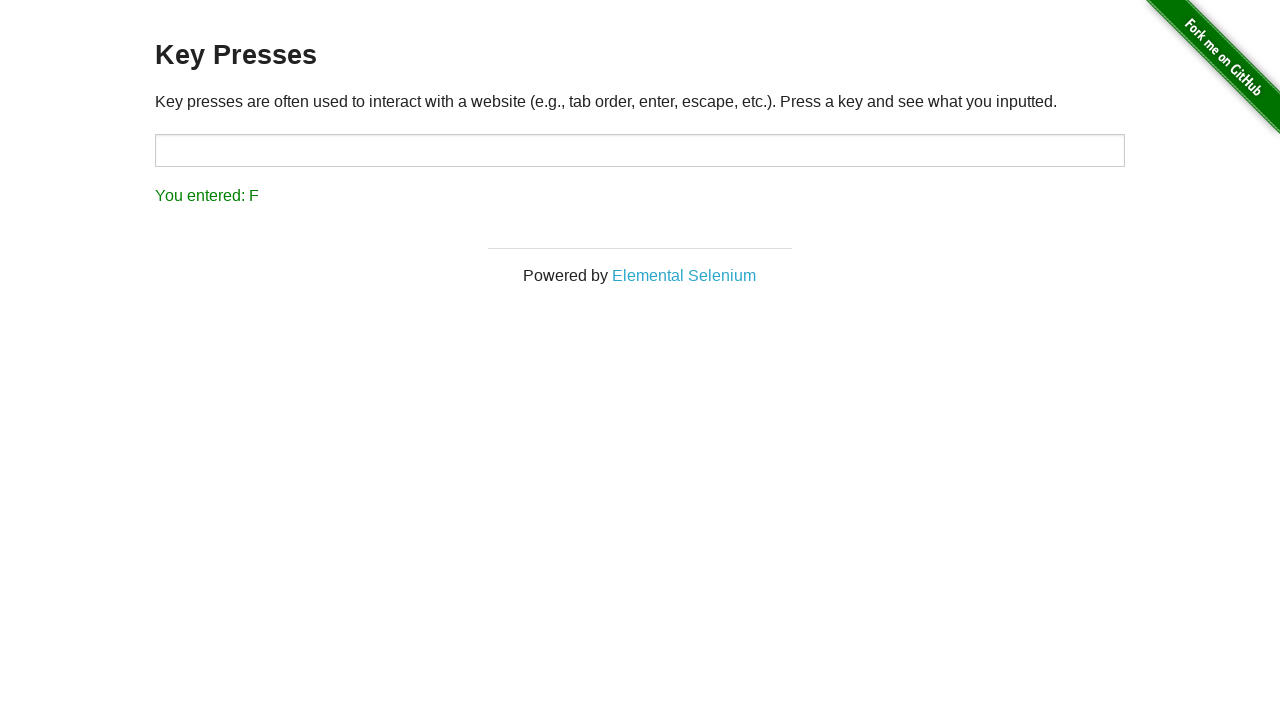

Verified result displays 'F'
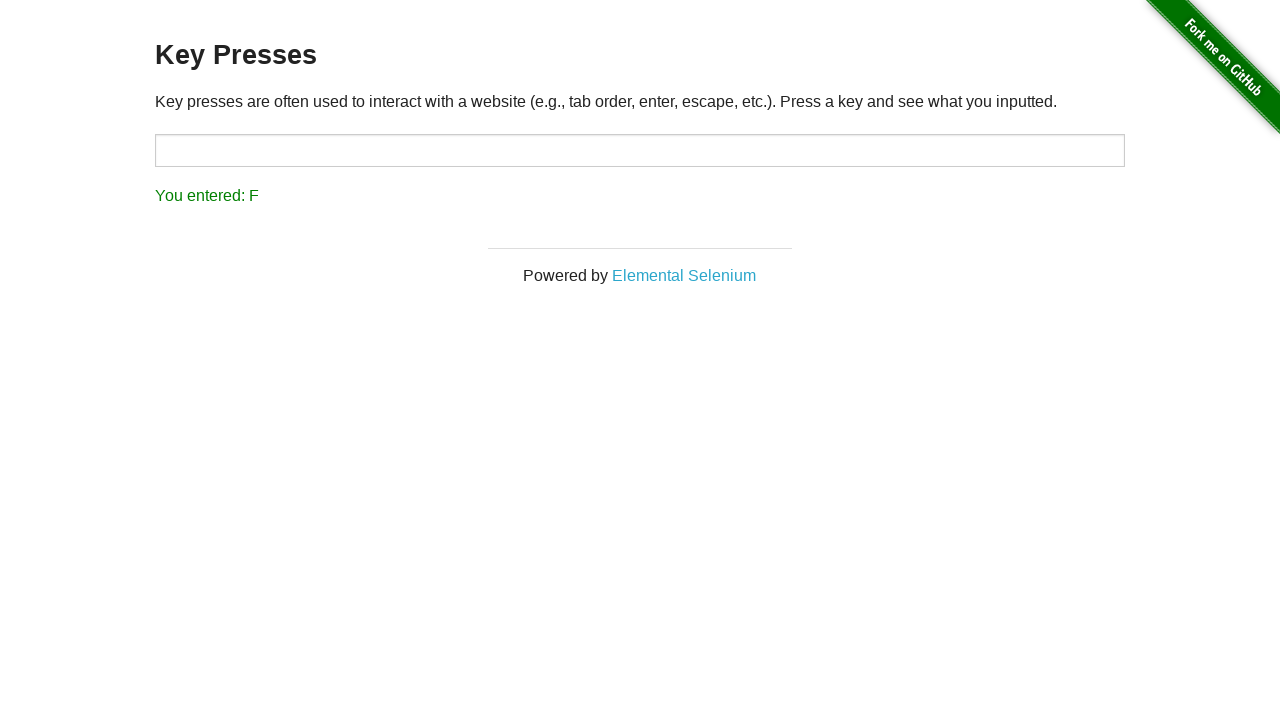

Pressed keyboard key 'G'
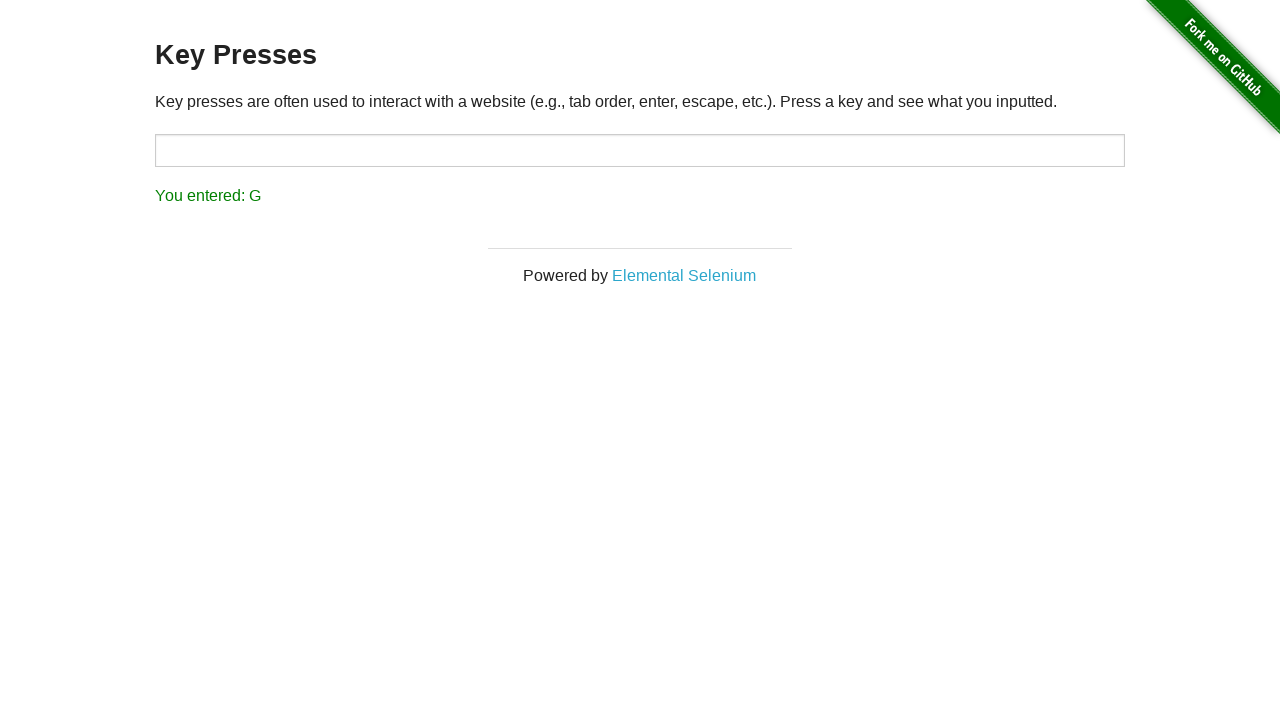

Verified result displays 'G'
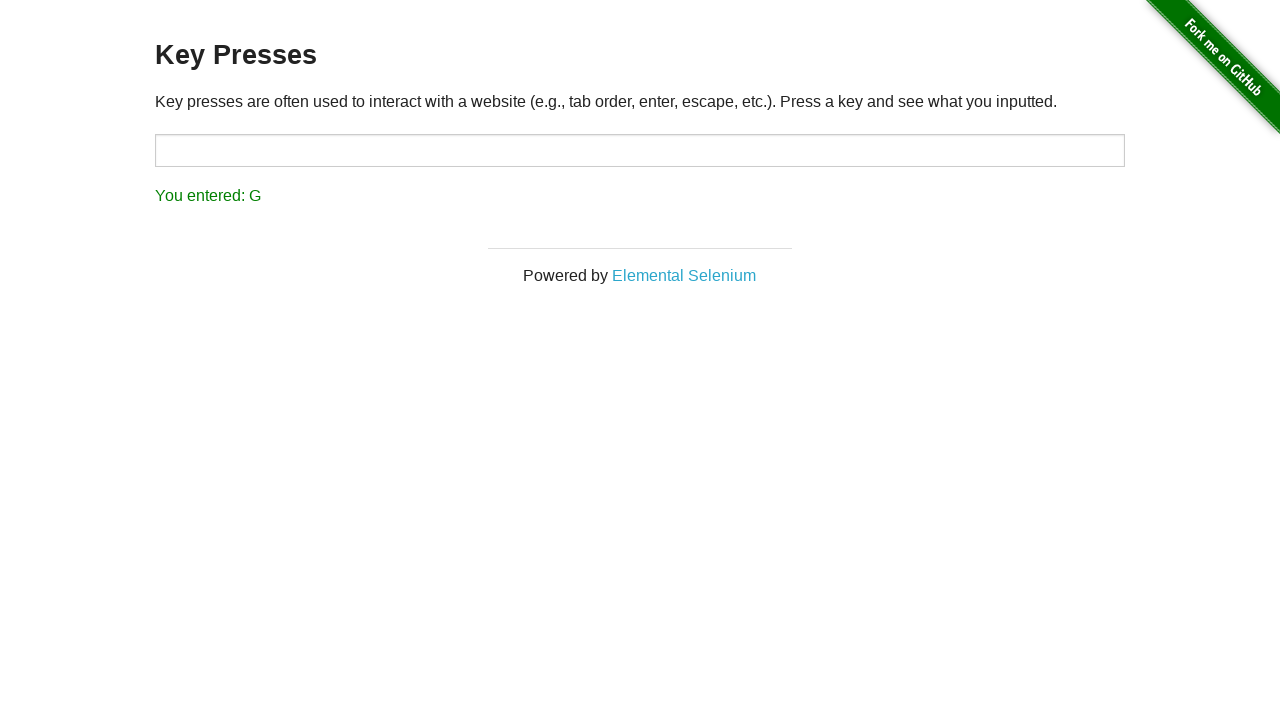

Pressed keyboard key 'H'
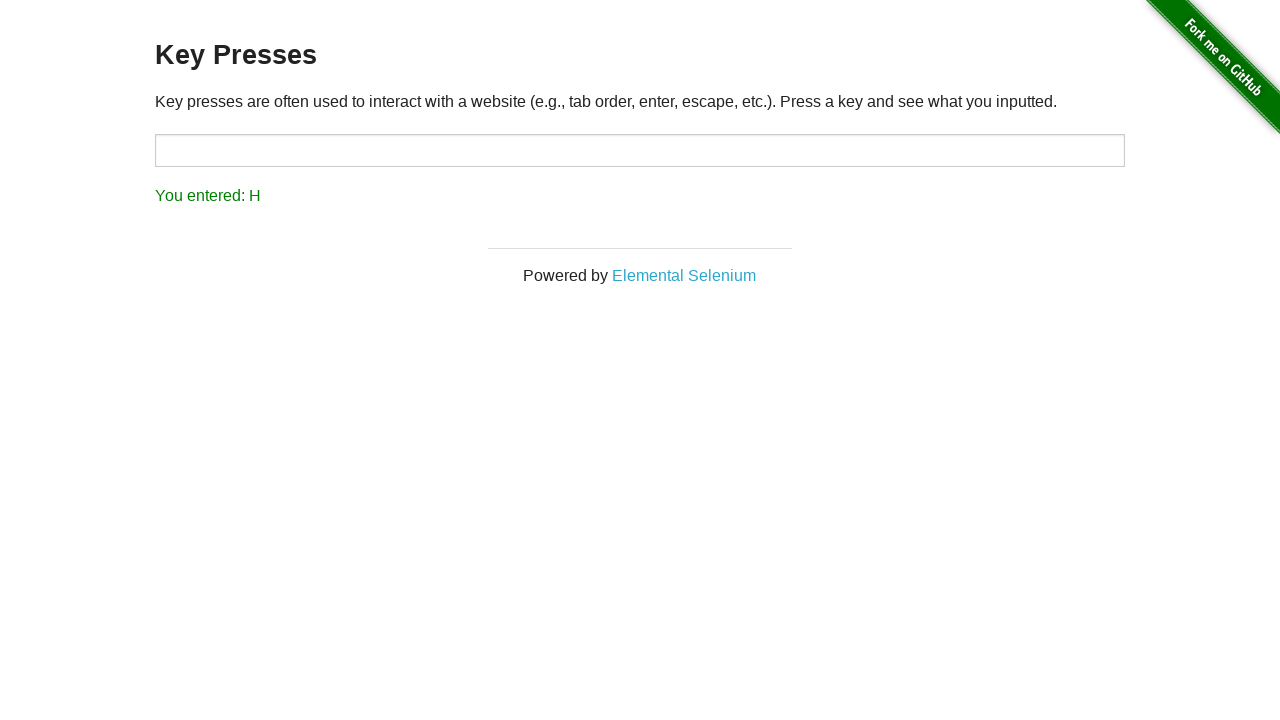

Verified result displays 'H'
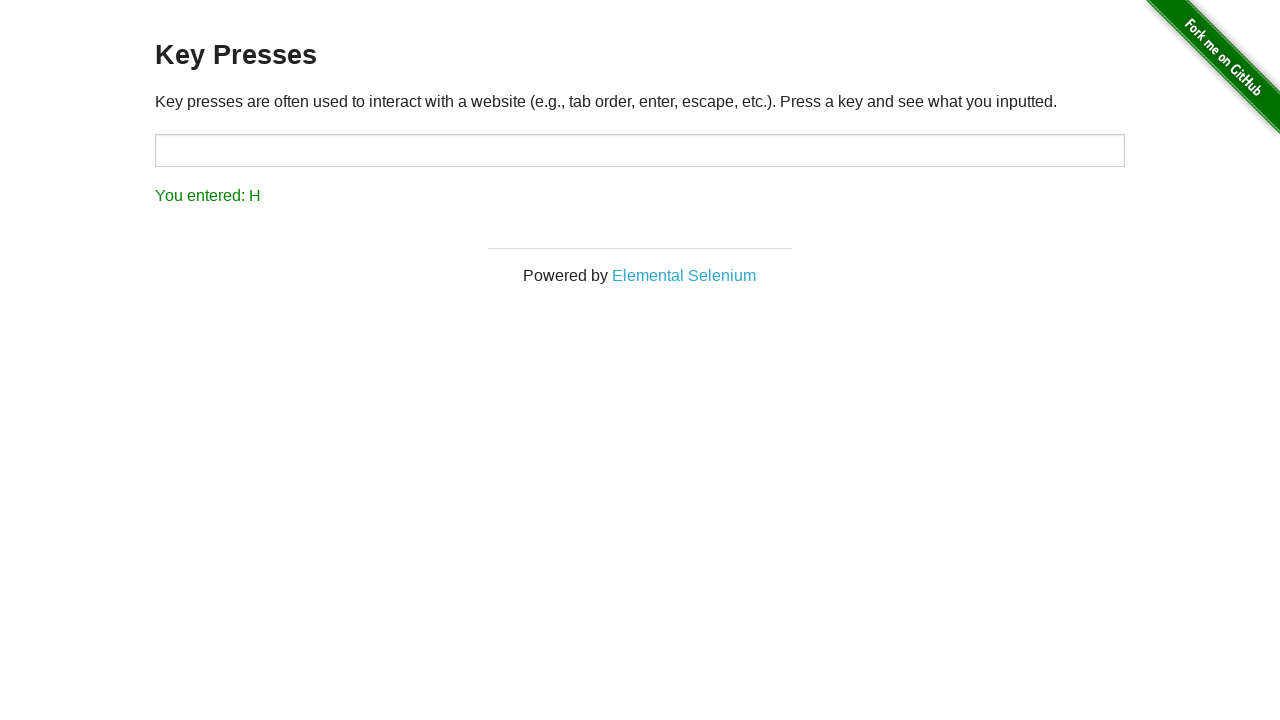

Pressed keyboard key 'I'
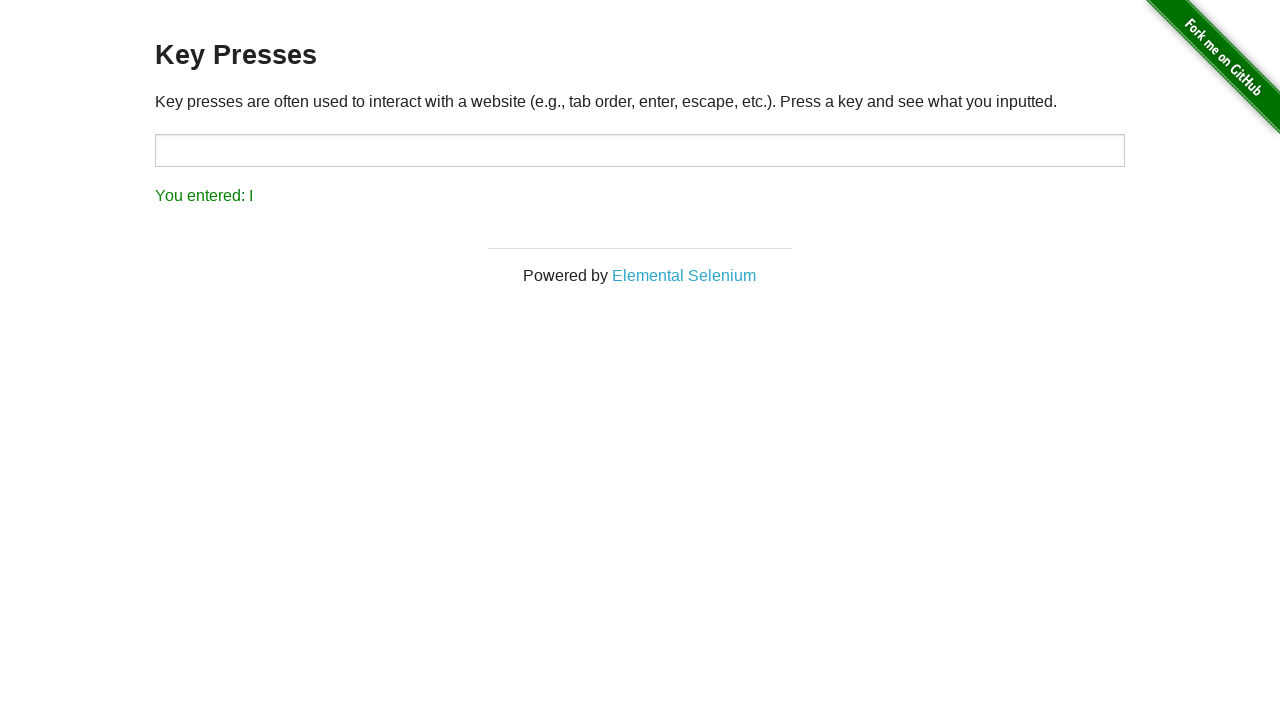

Verified result displays 'I'
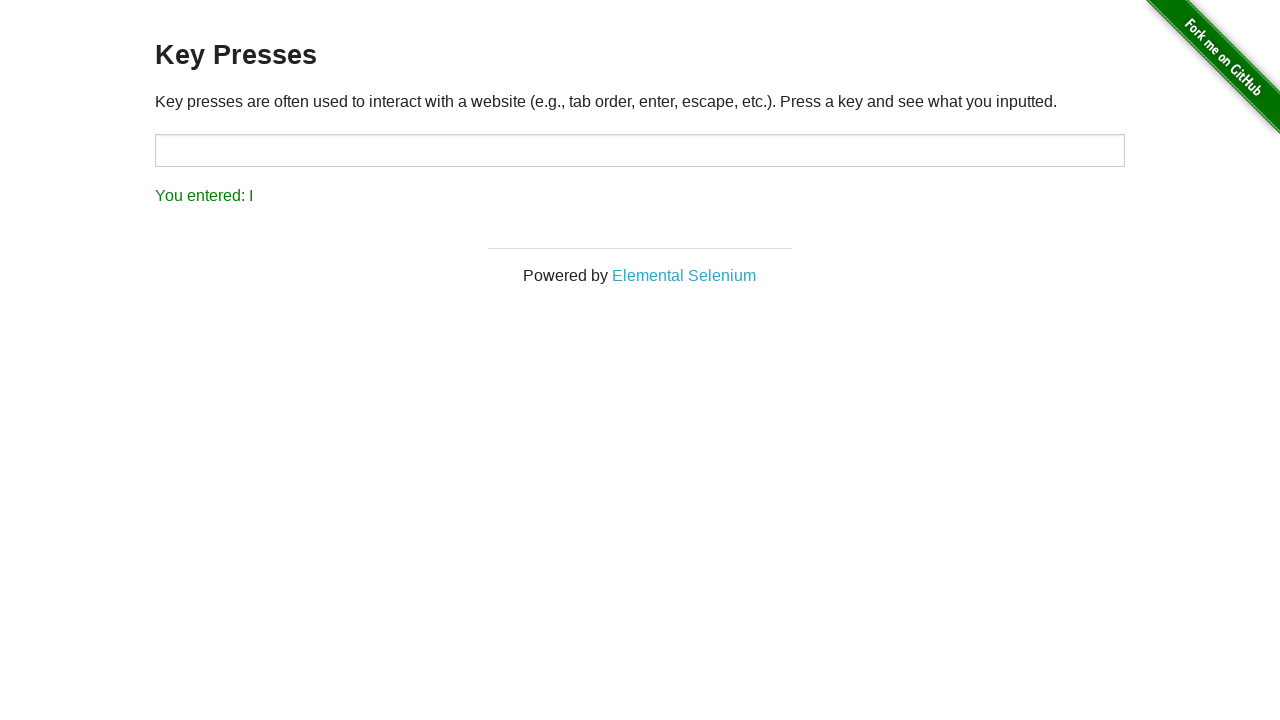

Pressed keyboard key 'J'
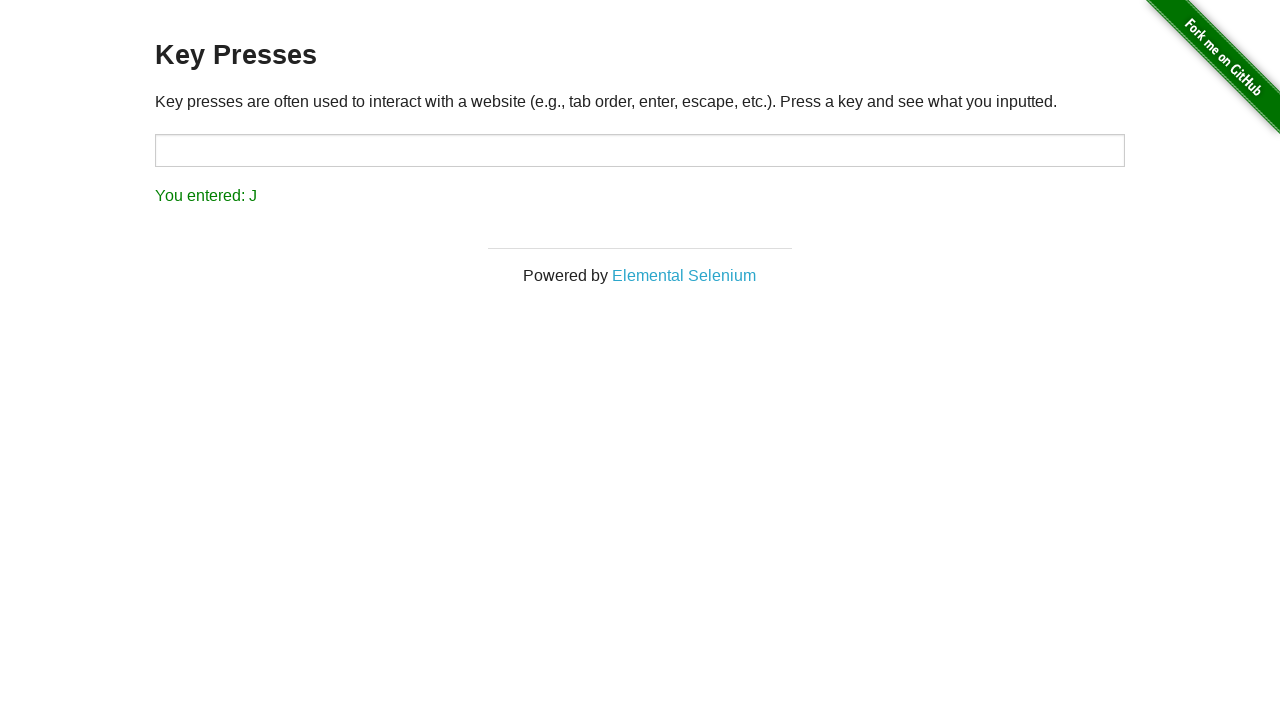

Verified result displays 'J'
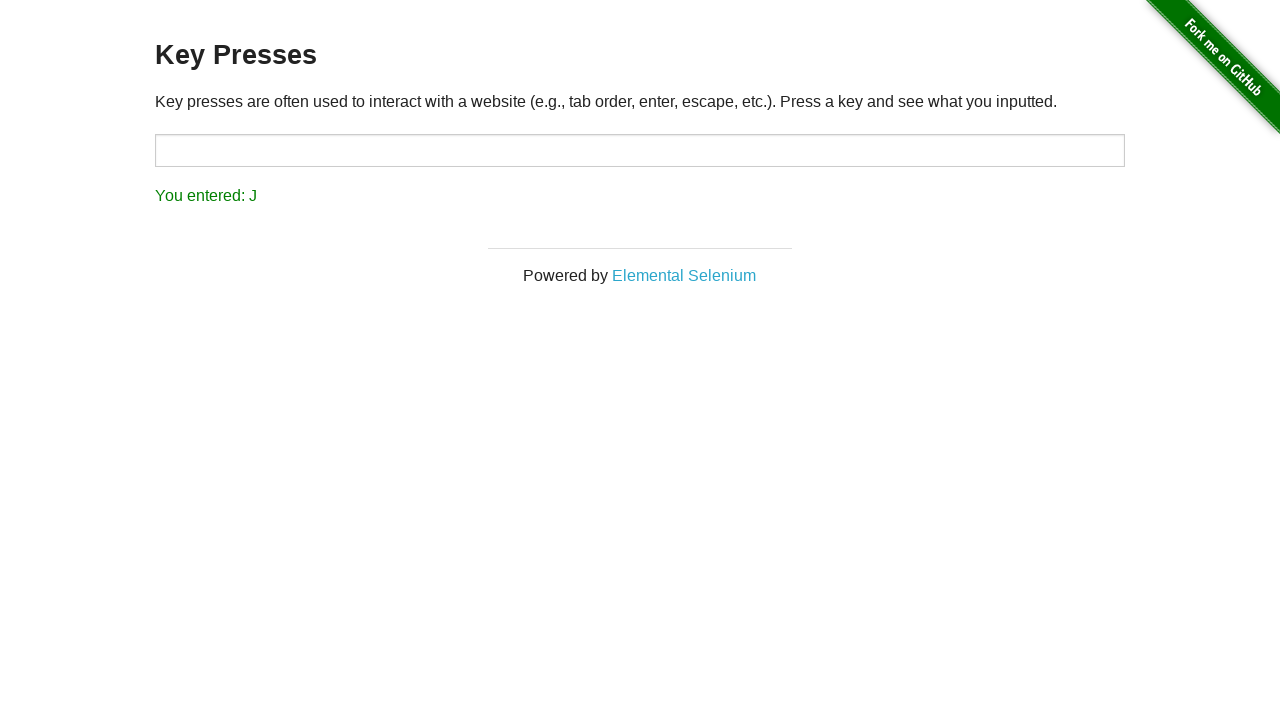

Pressed keyboard key 'Enter'
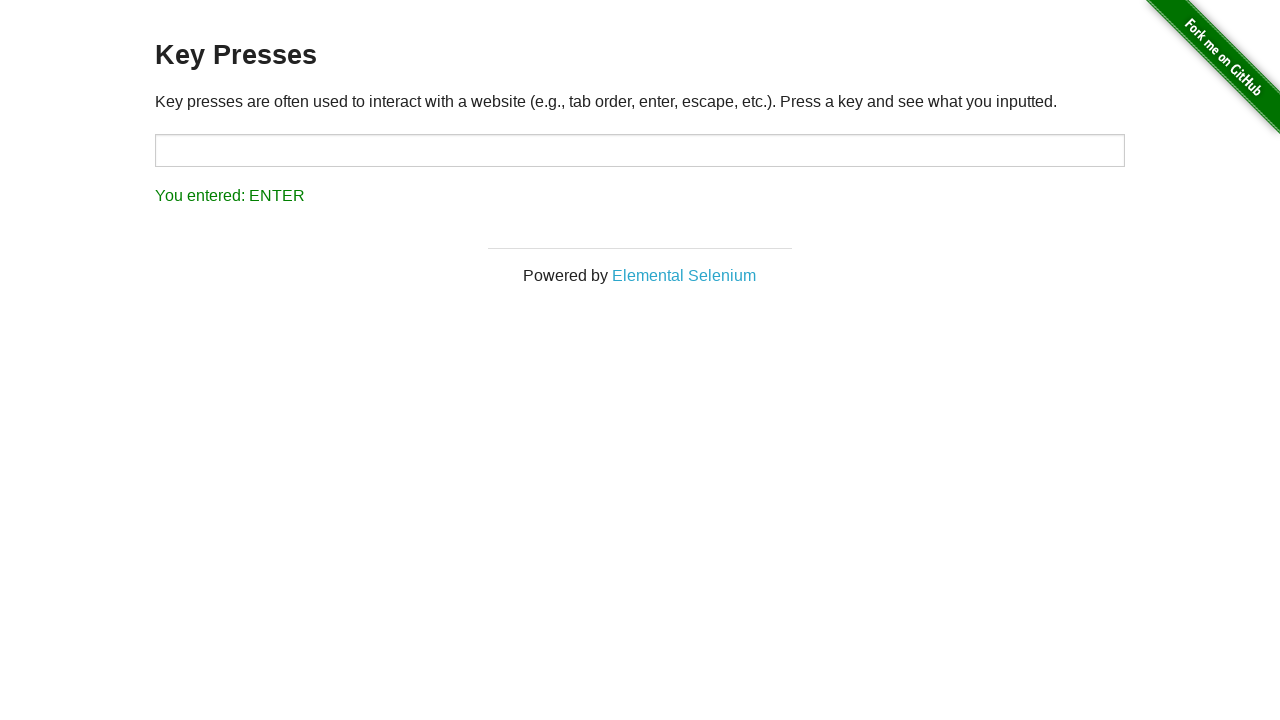

Verified result displays 'ENTER'
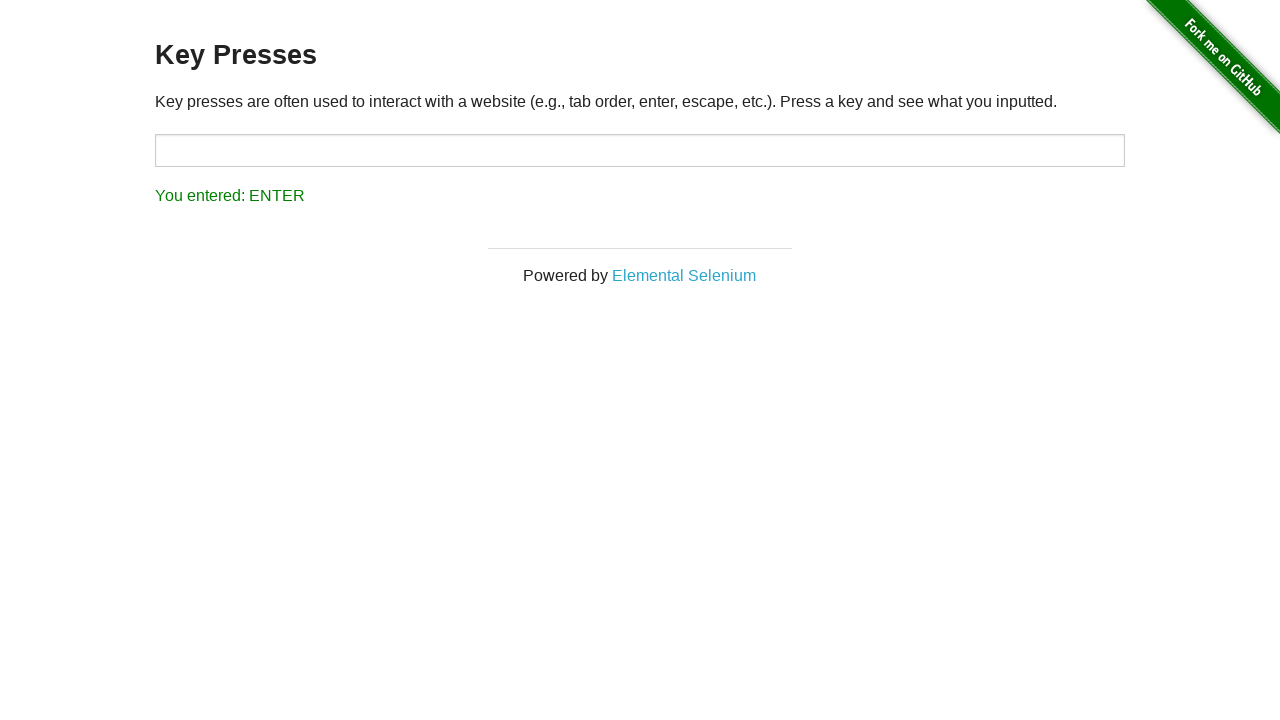

Pressed keyboard key 'Control'
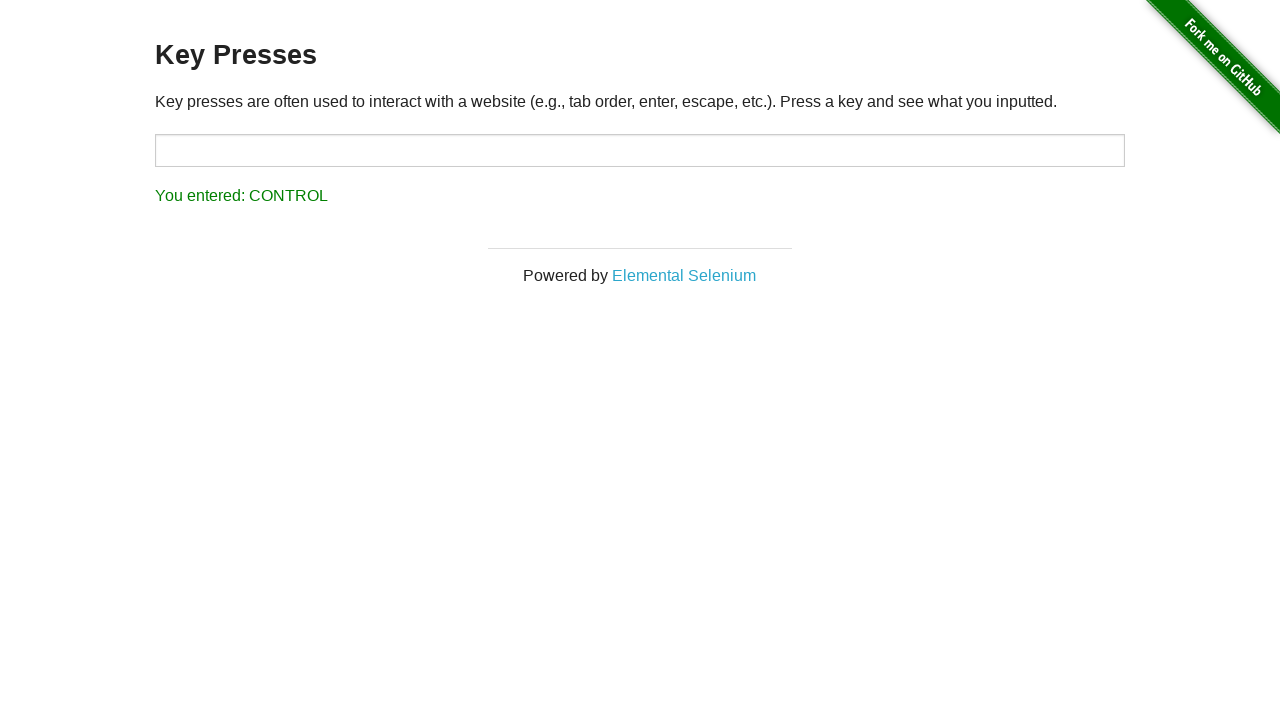

Verified result displays 'CONTROL'
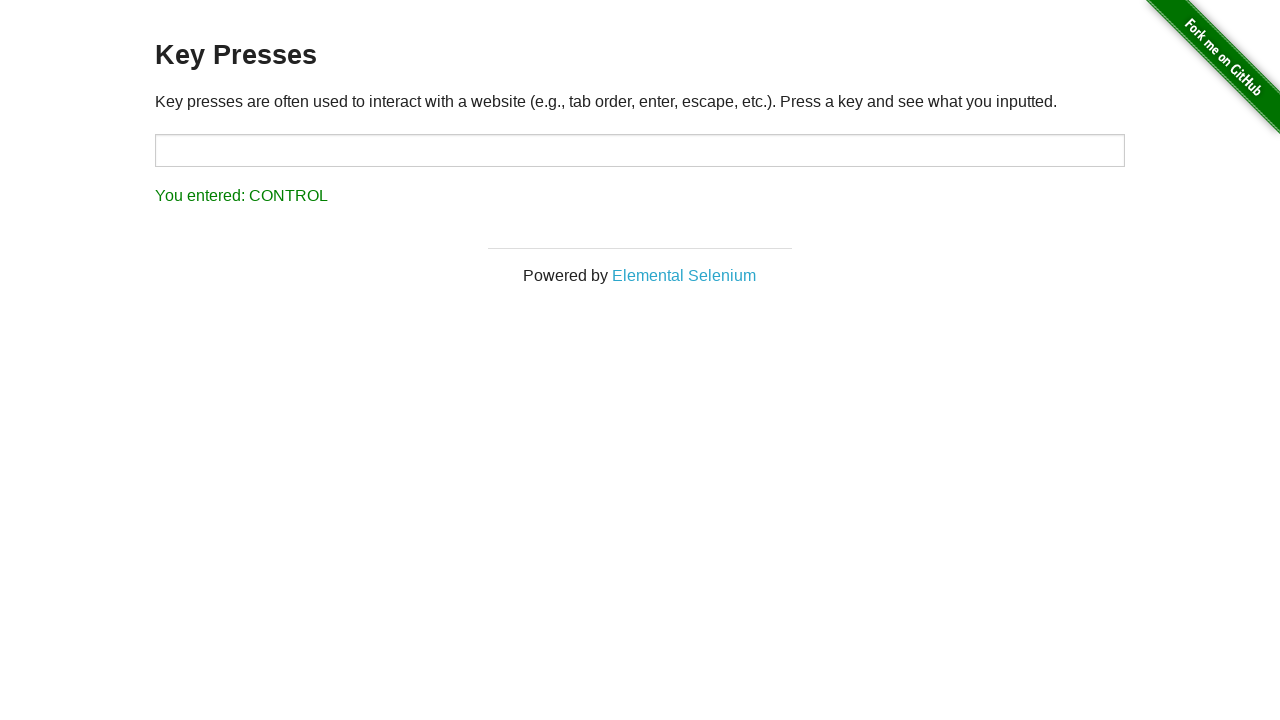

Pressed keyboard key 'Alt'
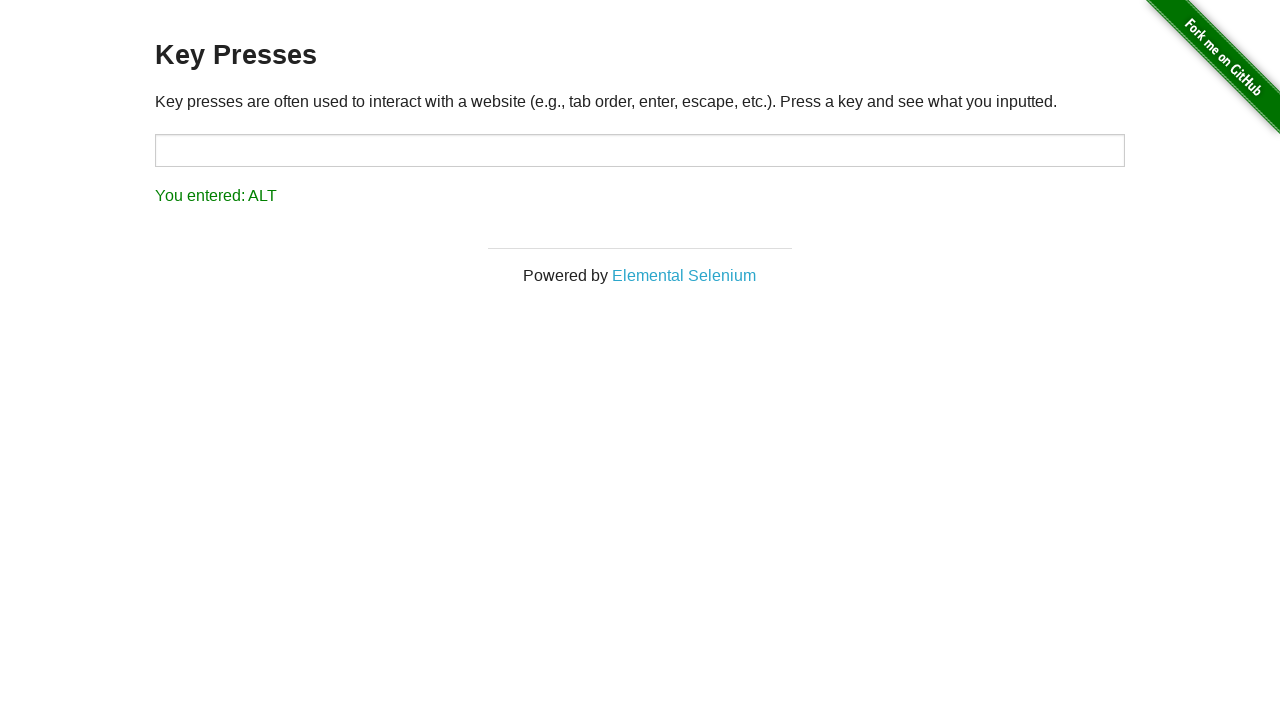

Verified result displays 'ALT'
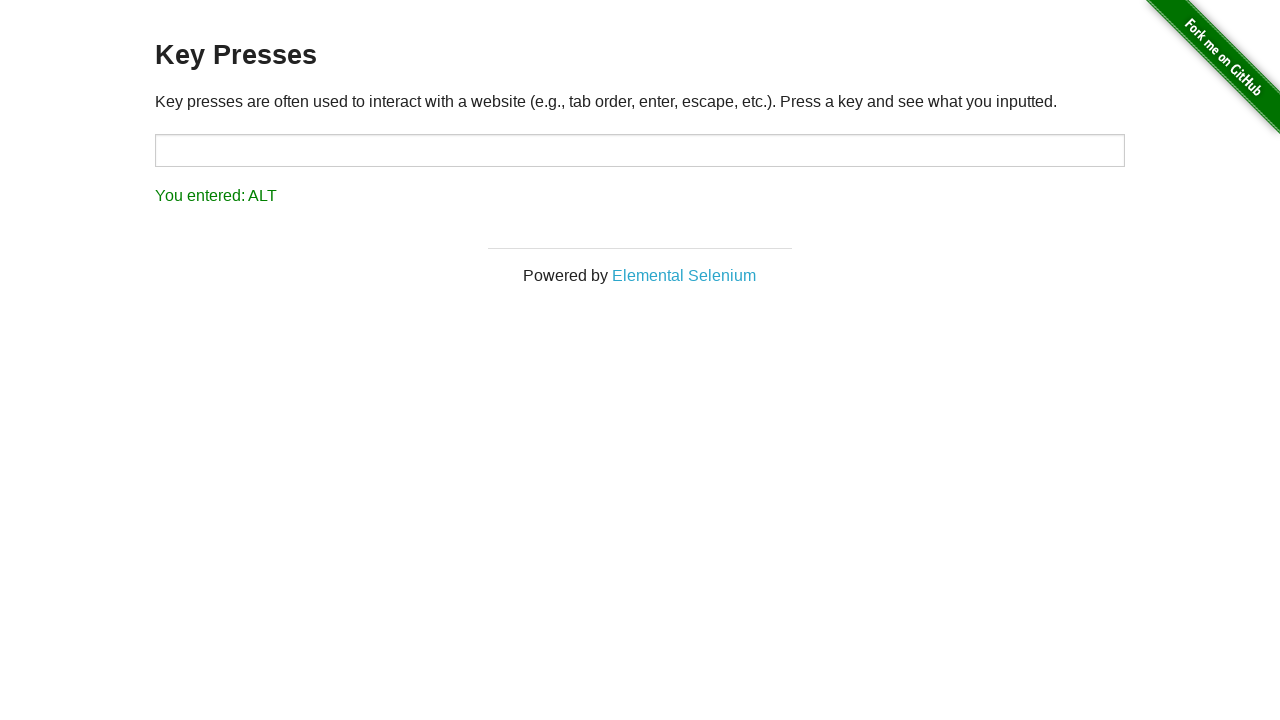

Pressed keyboard key 'Tab'
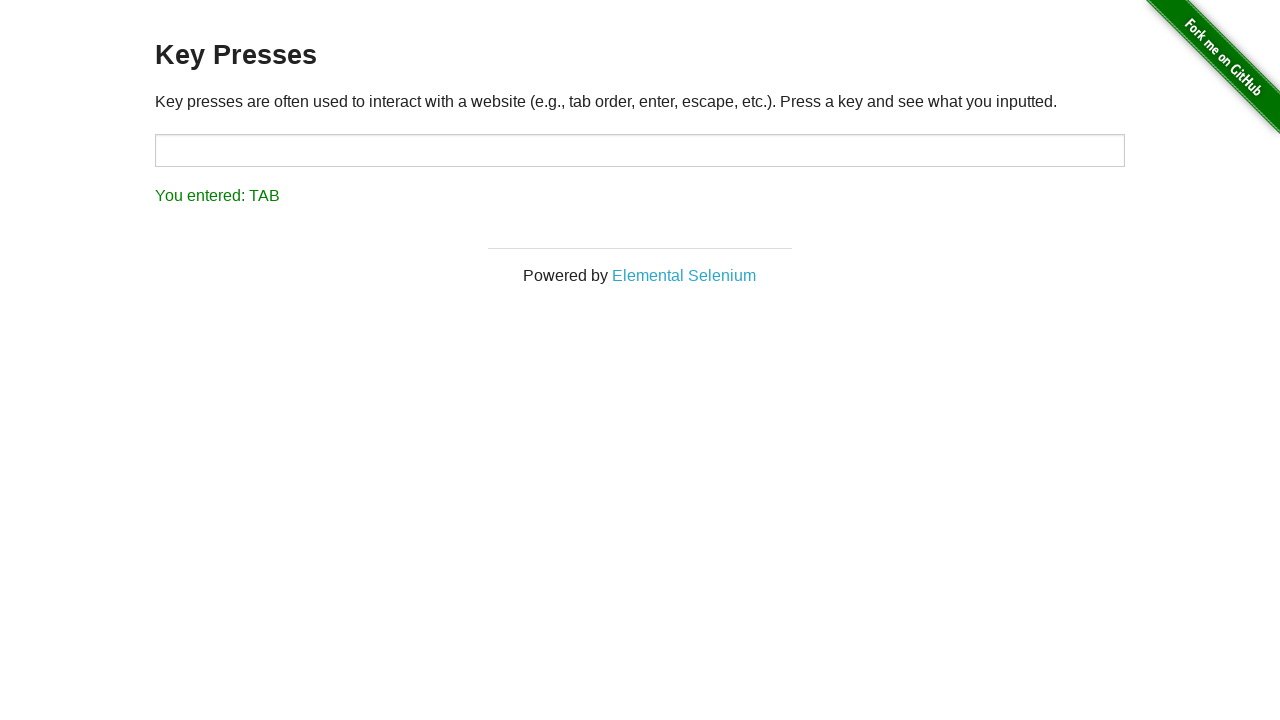

Verified result displays 'TAB'
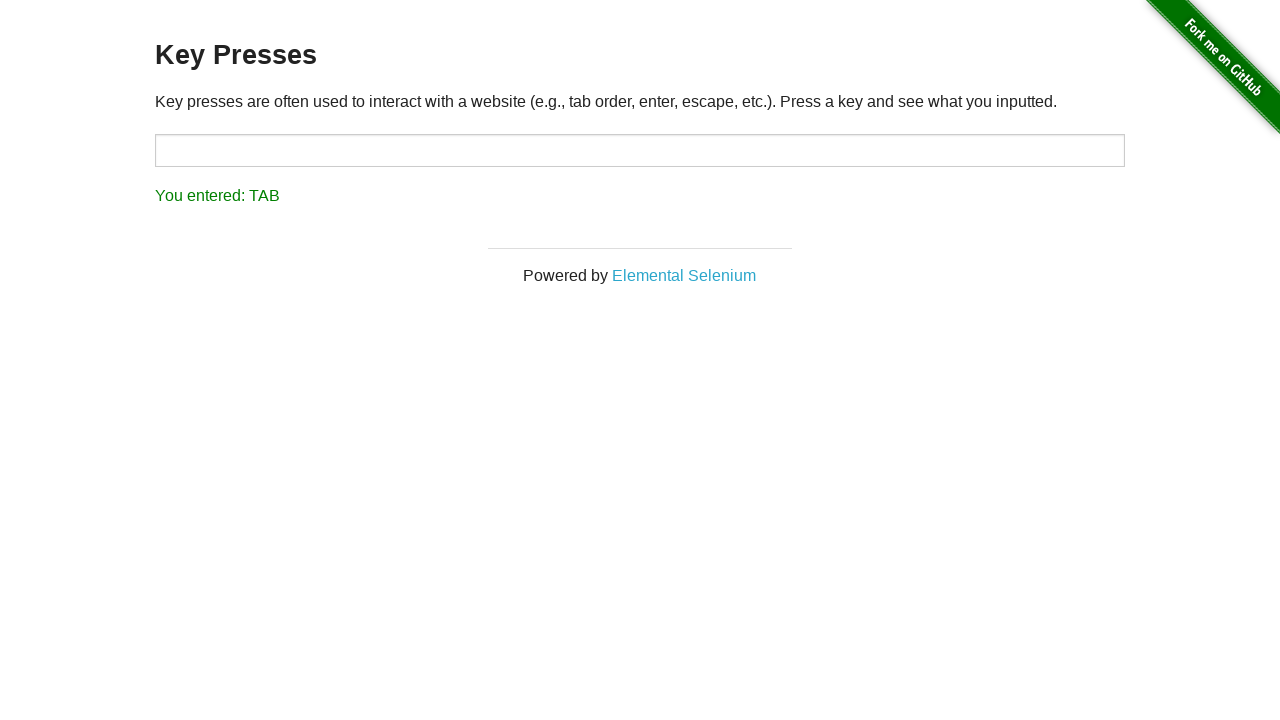

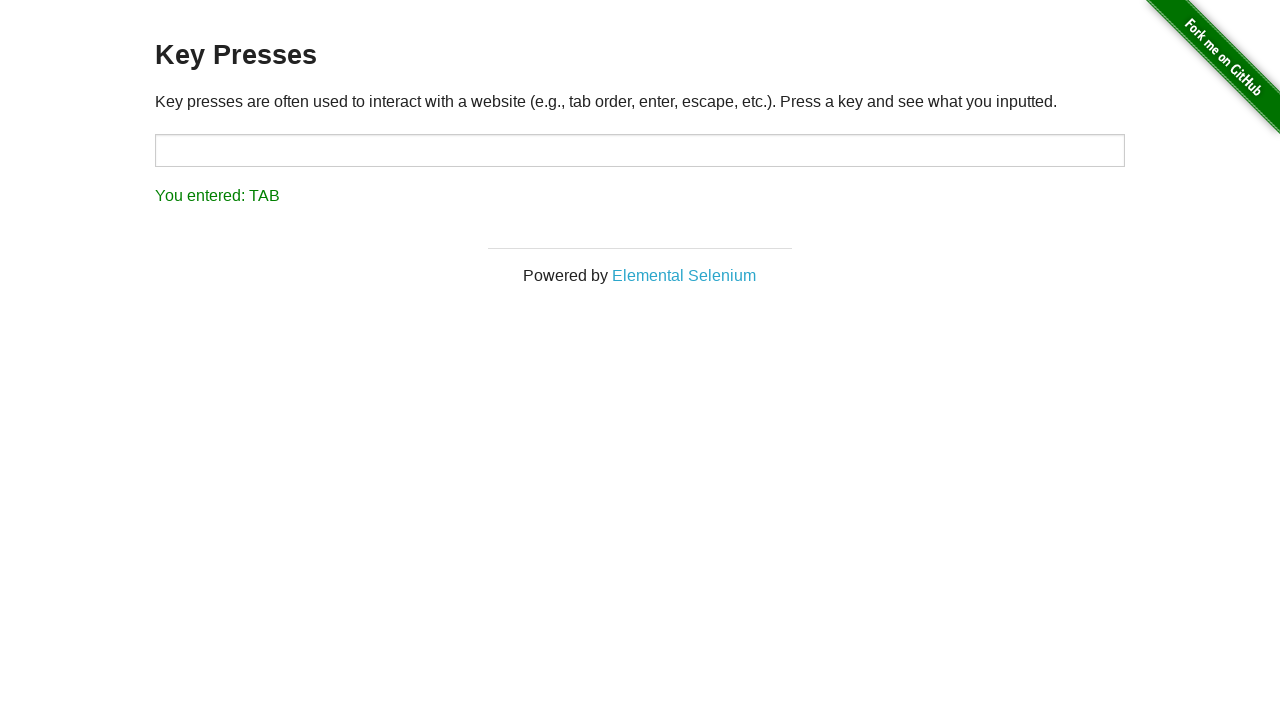